Navigates to a select menu demo page and reads the dropdown options

Starting URL: https://demoqa.com/select-menu

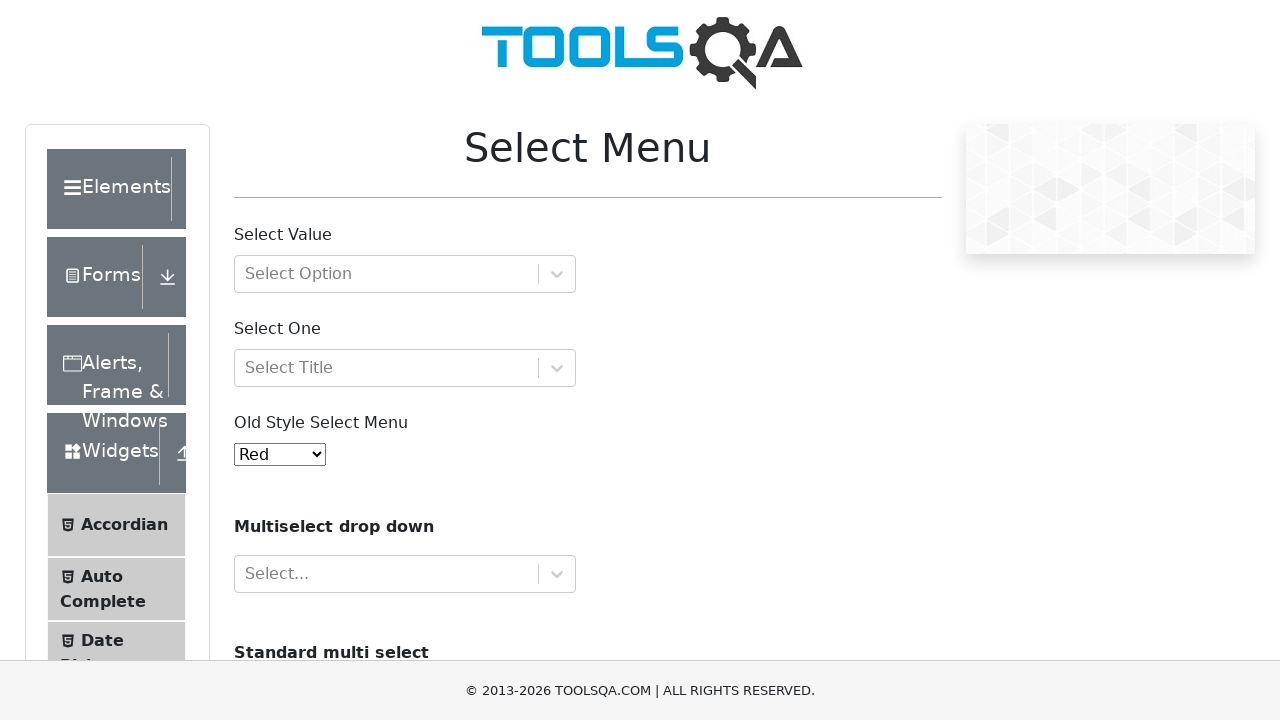

Navigated to select menu demo page
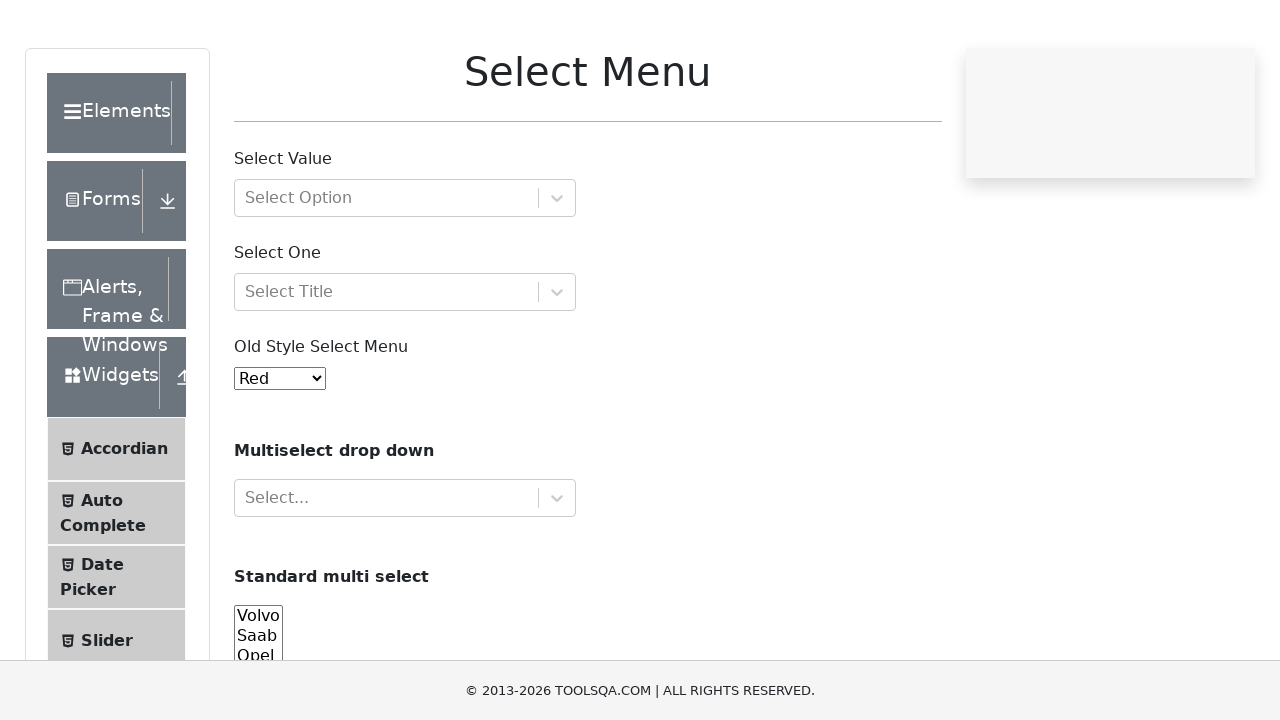

Located the color dropdown element
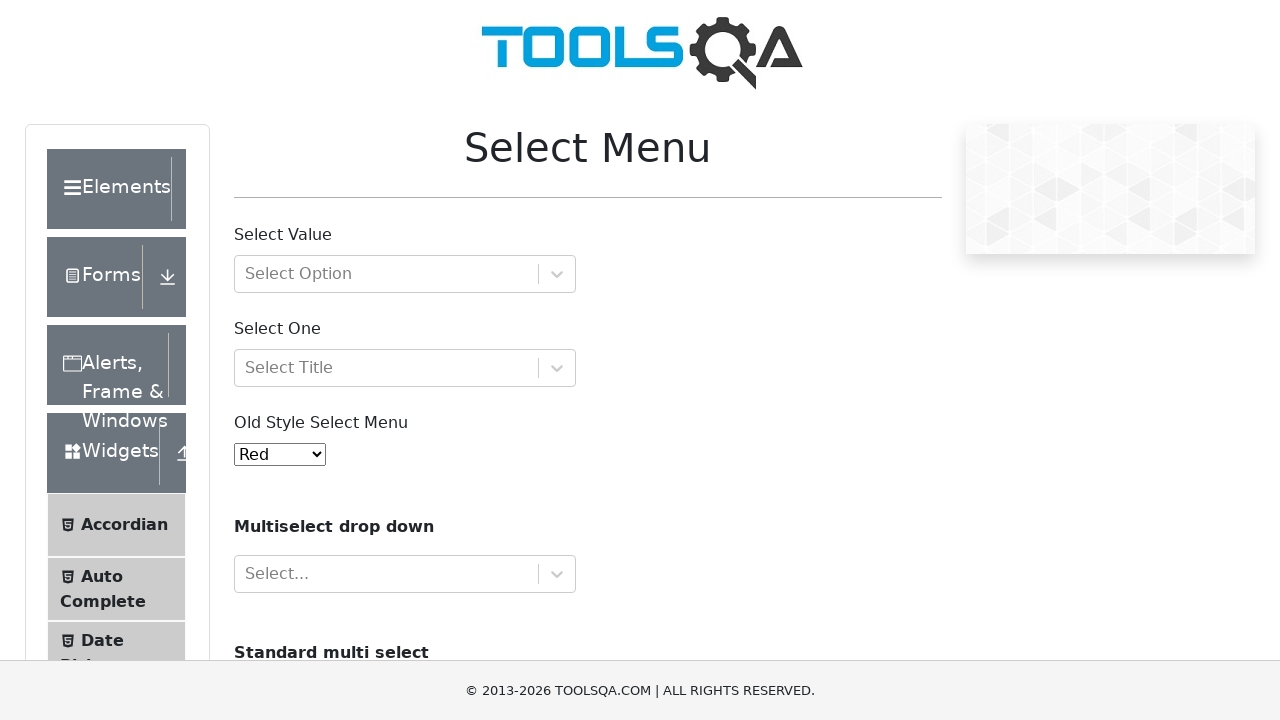

Retrieved all dropdown options
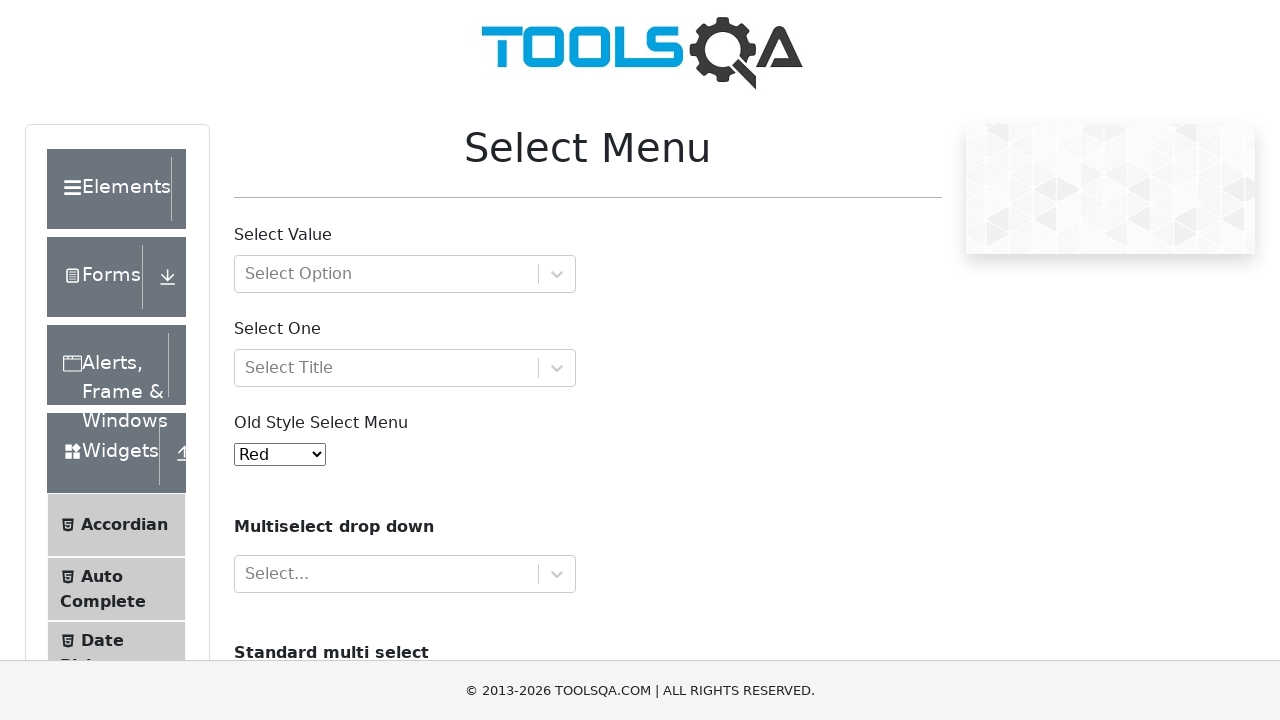

Read dropdown option: Red
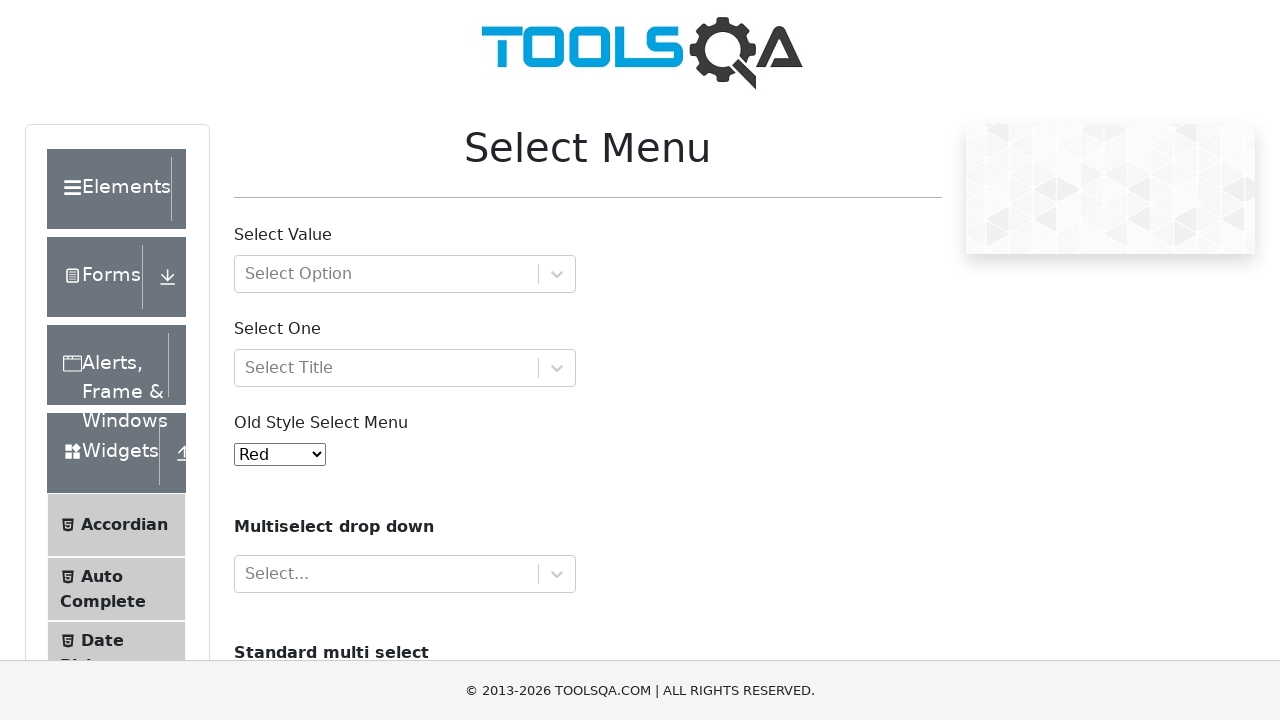

Read dropdown option: Blue
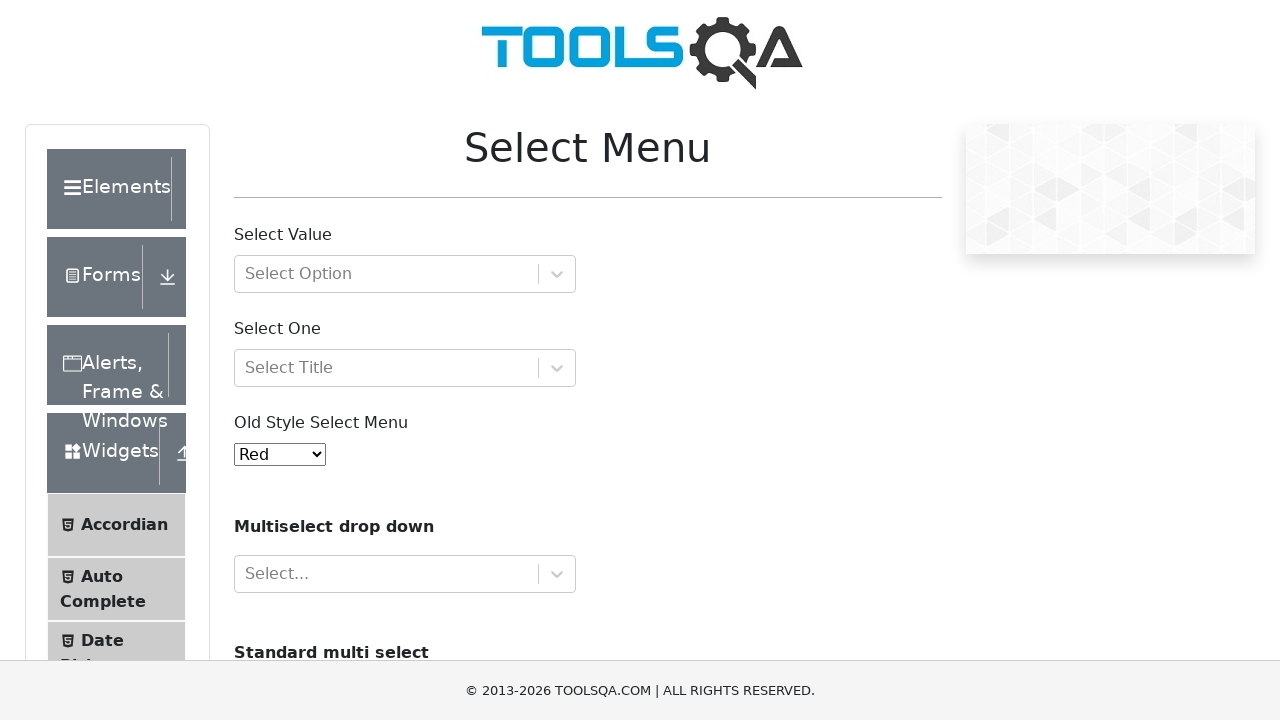

Read dropdown option: Green
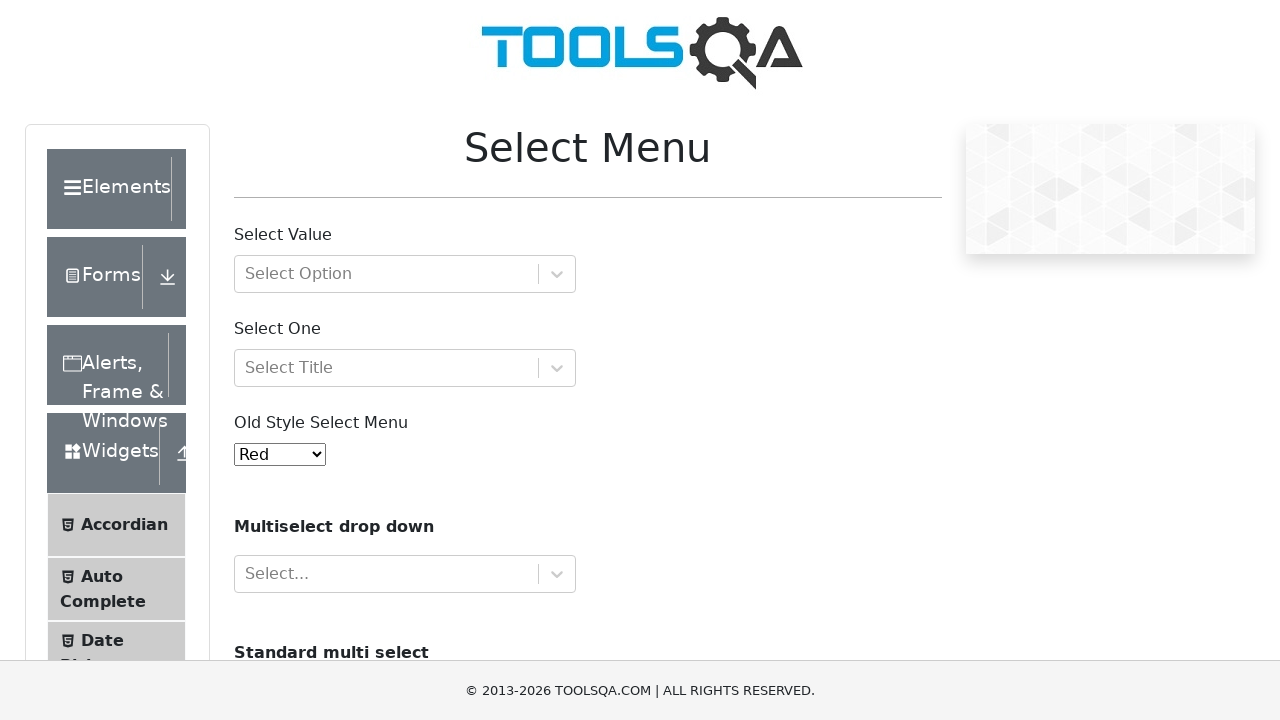

Read dropdown option: Yellow
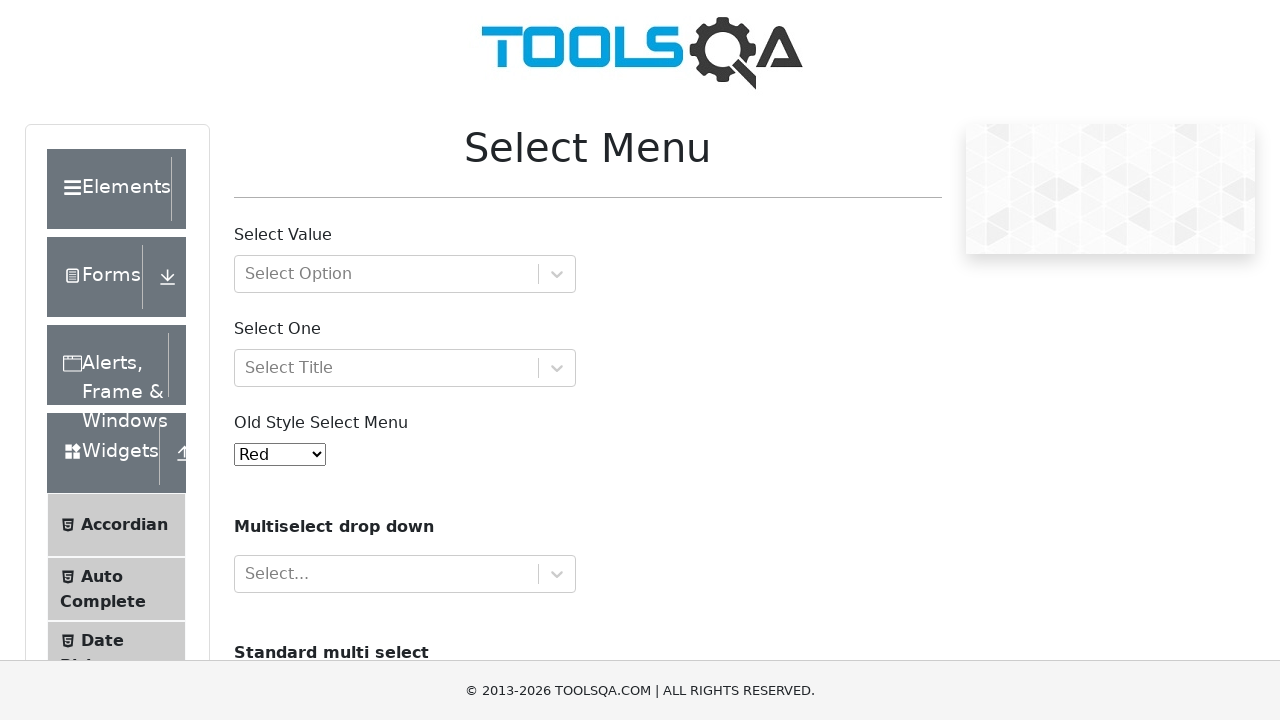

Read dropdown option: Purple
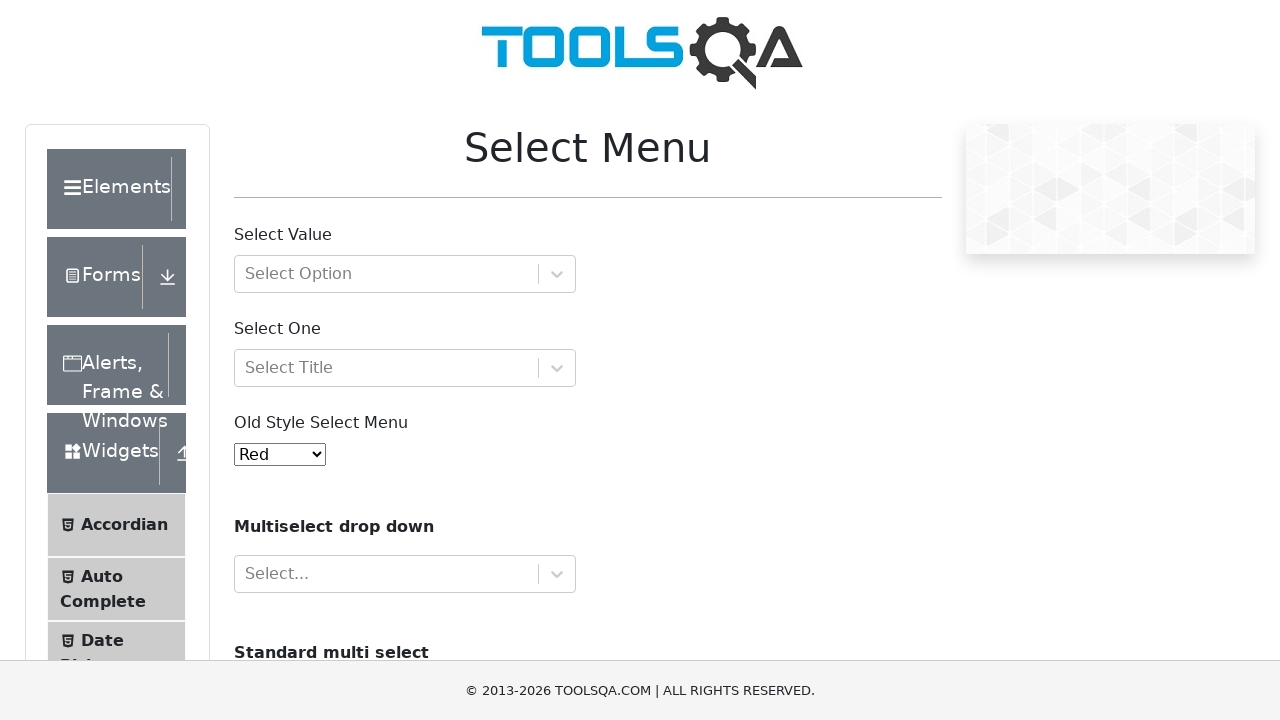

Read dropdown option: Black
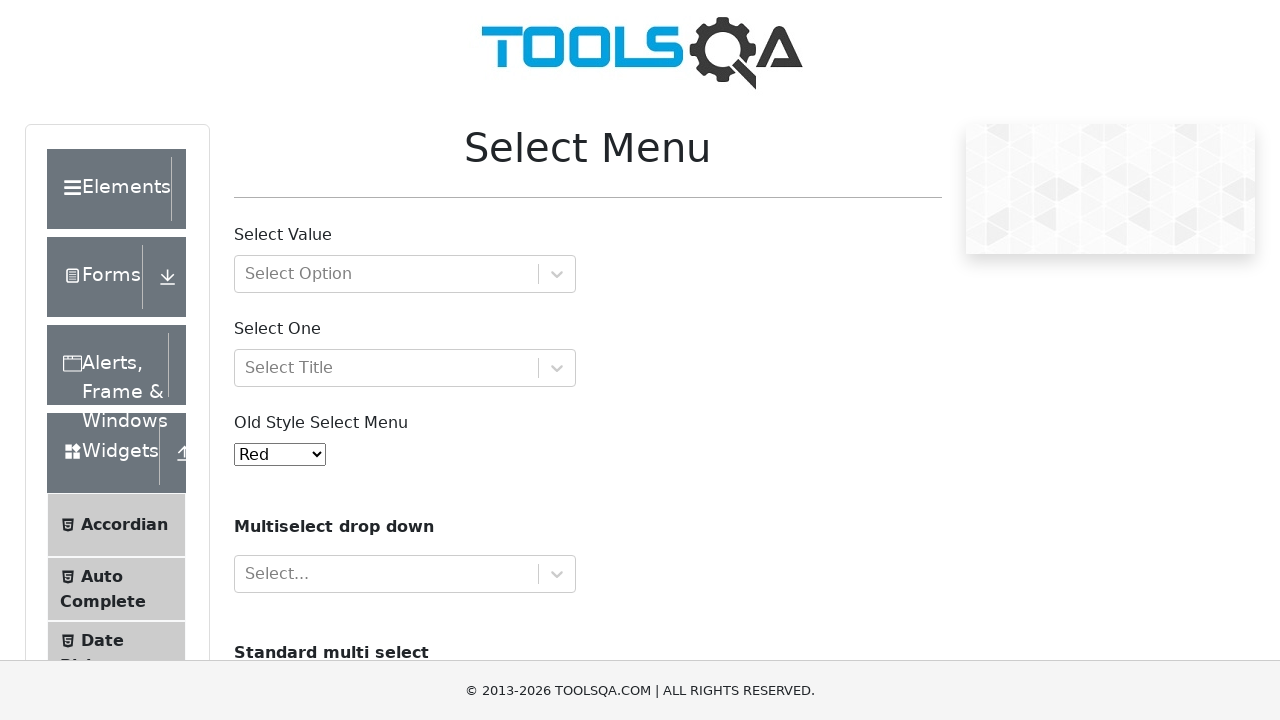

Read dropdown option: White
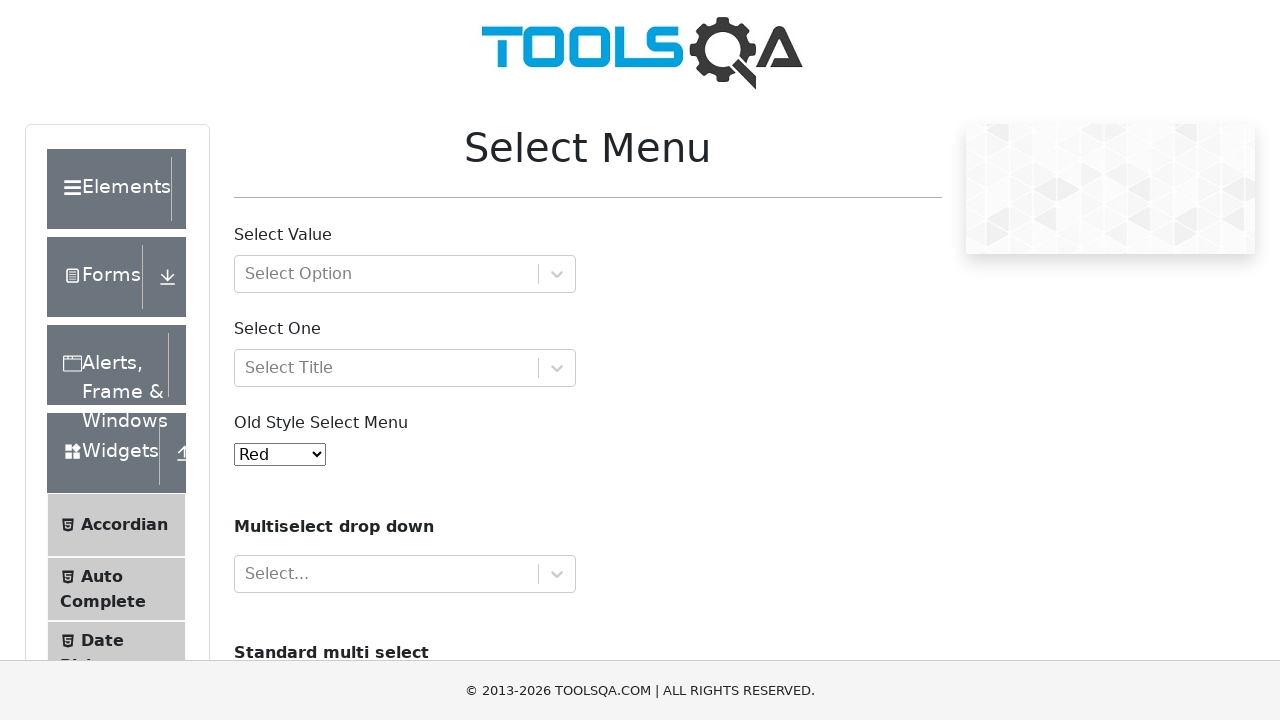

Read dropdown option: Voilet
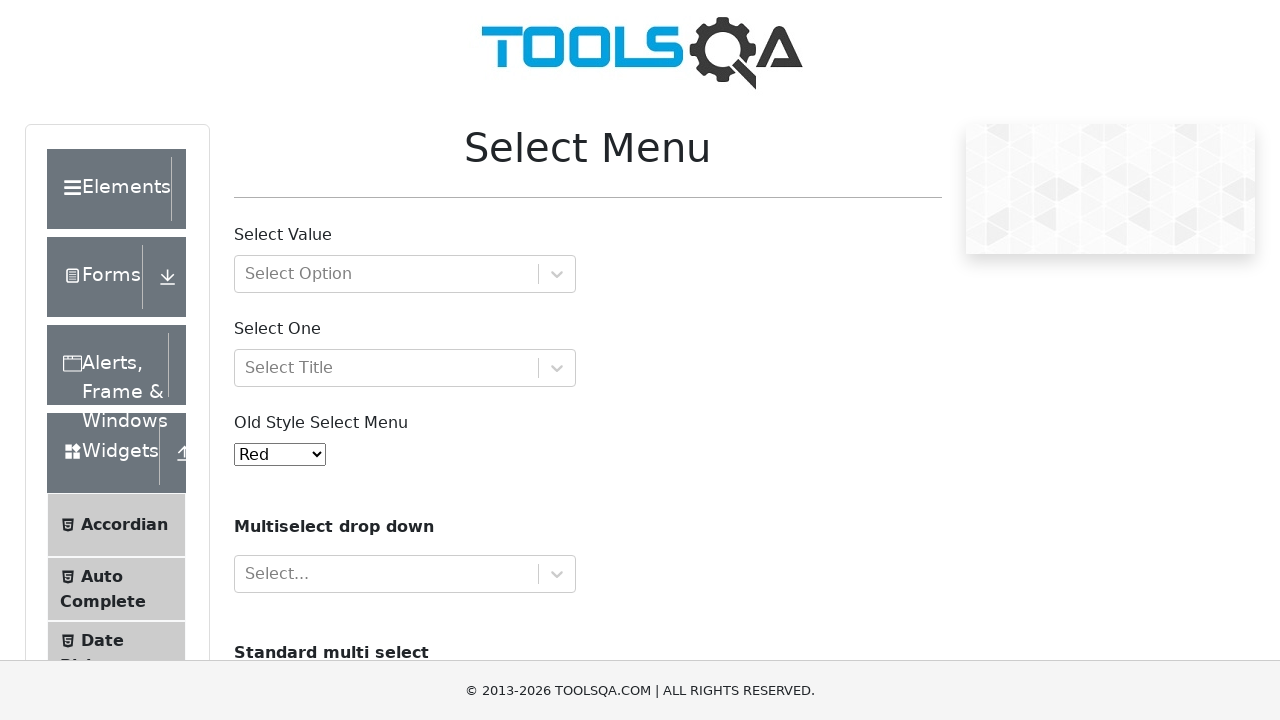

Read dropdown option: Indigo
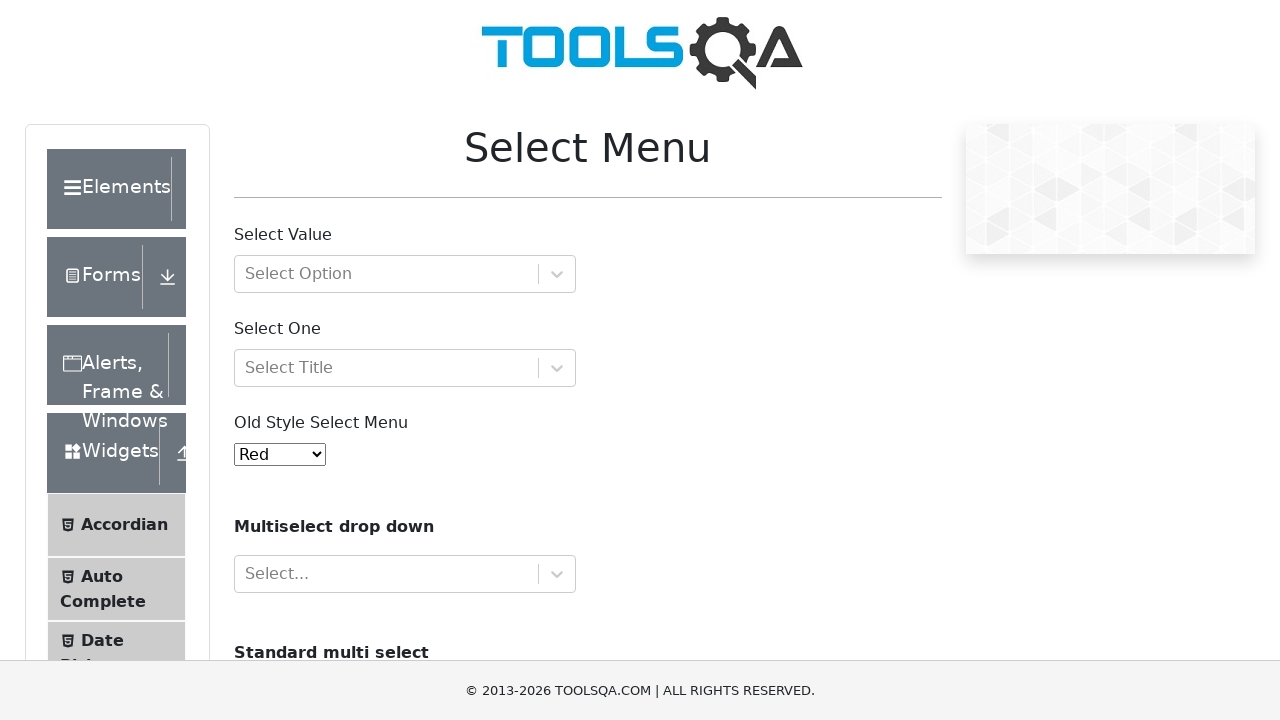

Read dropdown option: Magenta
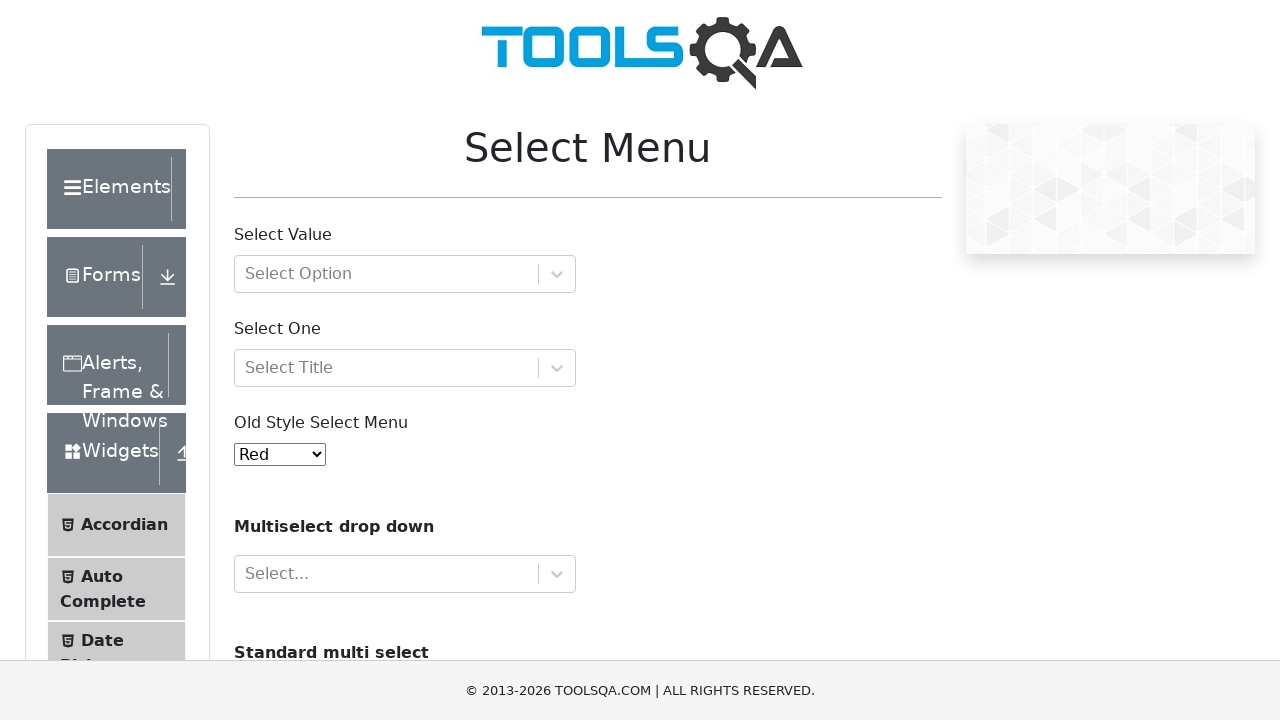

Read dropdown option: Aqua
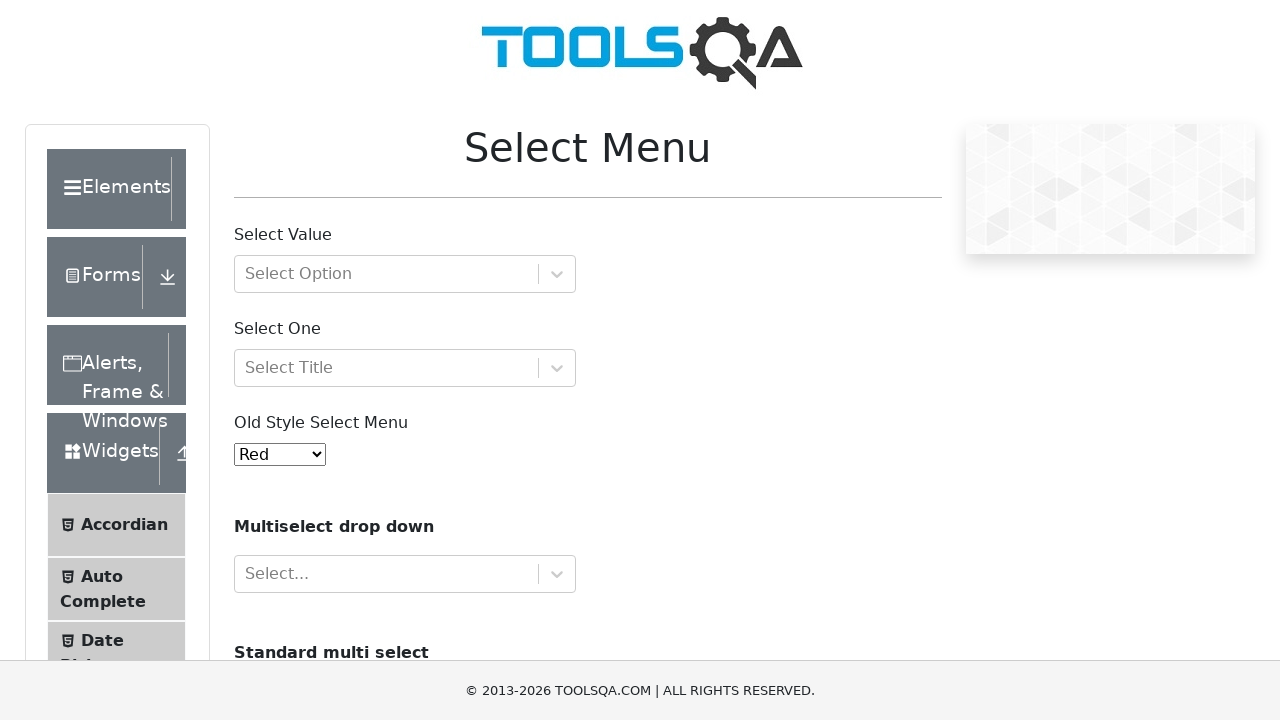

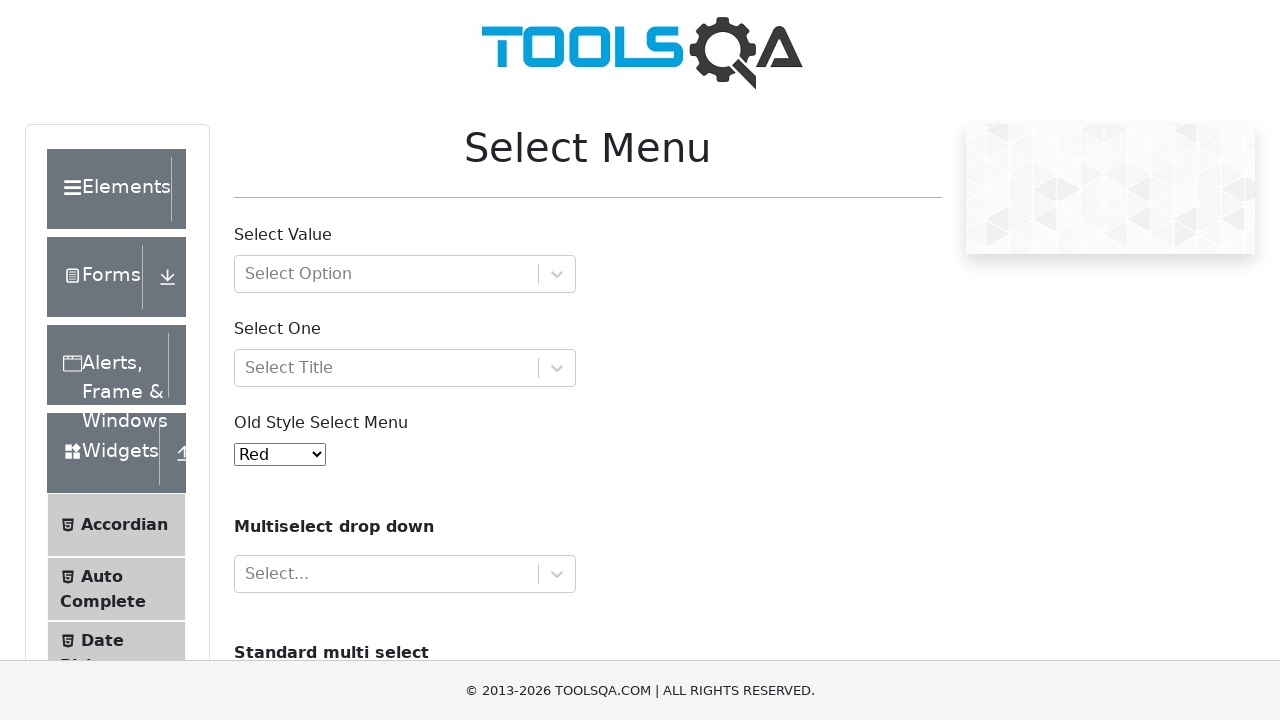